Tests opening a popup window by navigating to a blog page and clicking on a link that triggers a popup window to open.

Starting URL: http://omayo.blogspot.com/

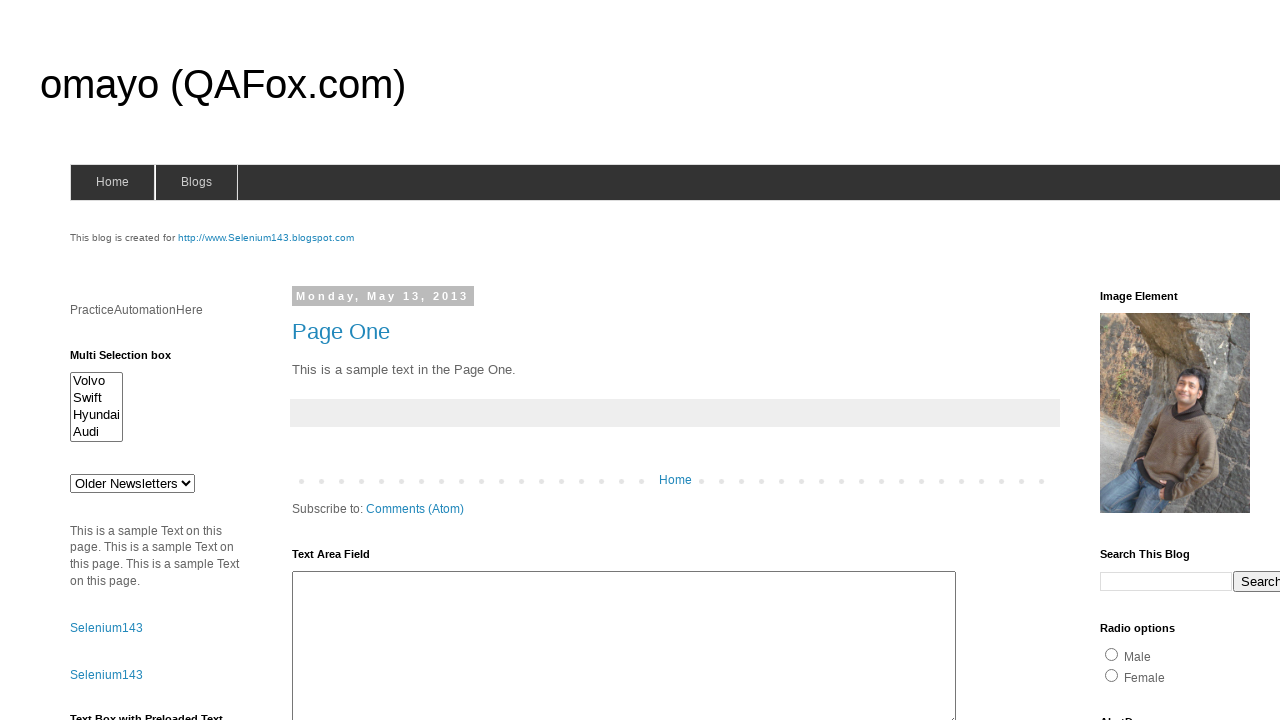

Waited for page to load (domcontentloaded)
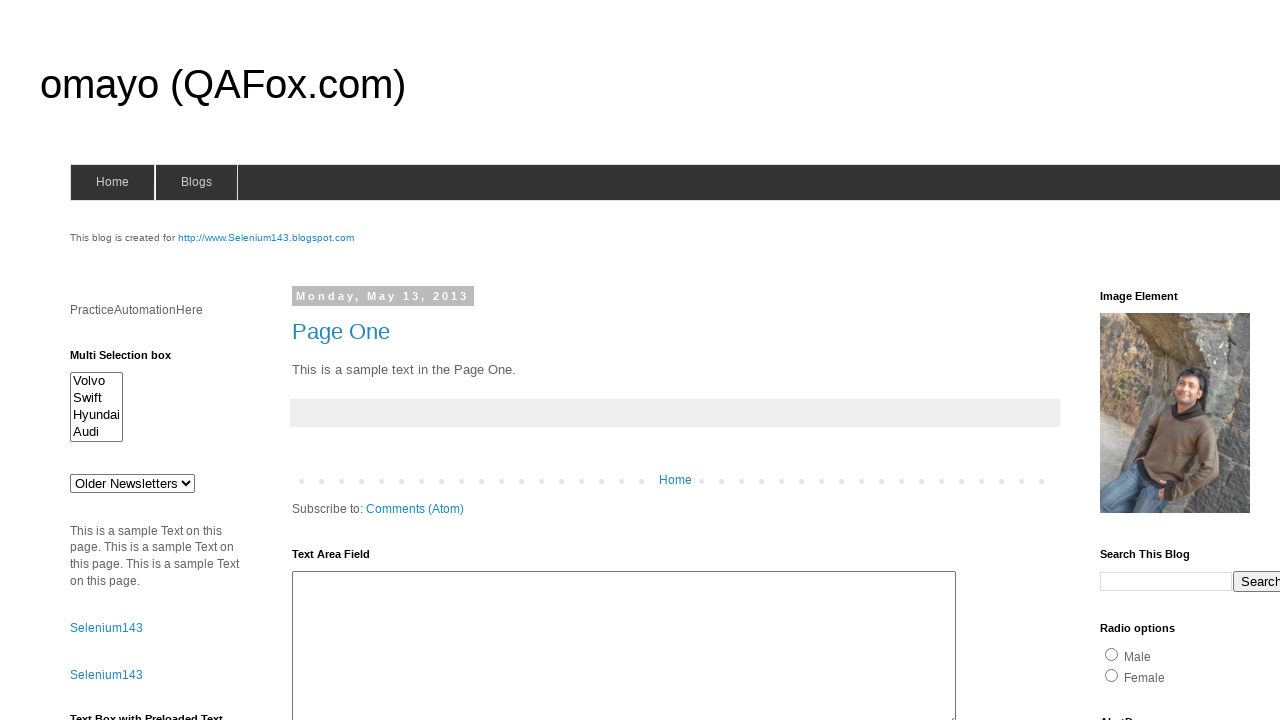

Clicked 'Open a popup window' link at (132, 360) on text=Open a popup window
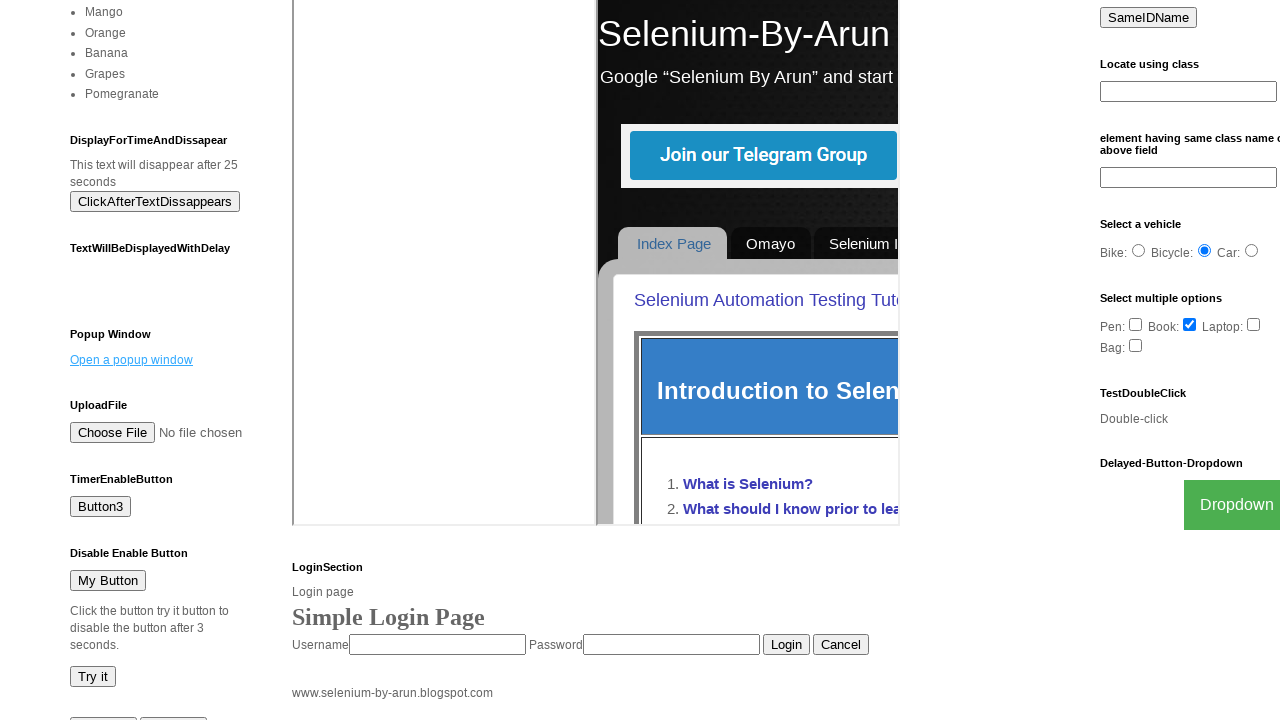

Waited 2 seconds for popup window to open
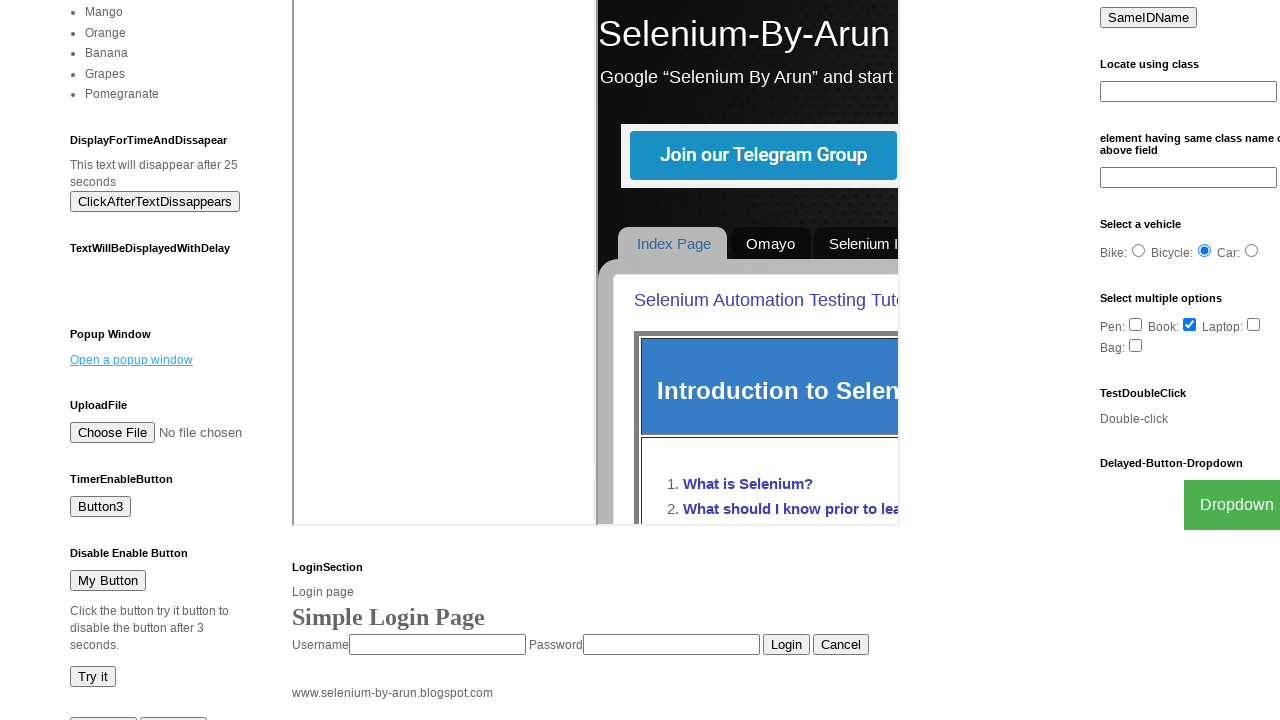

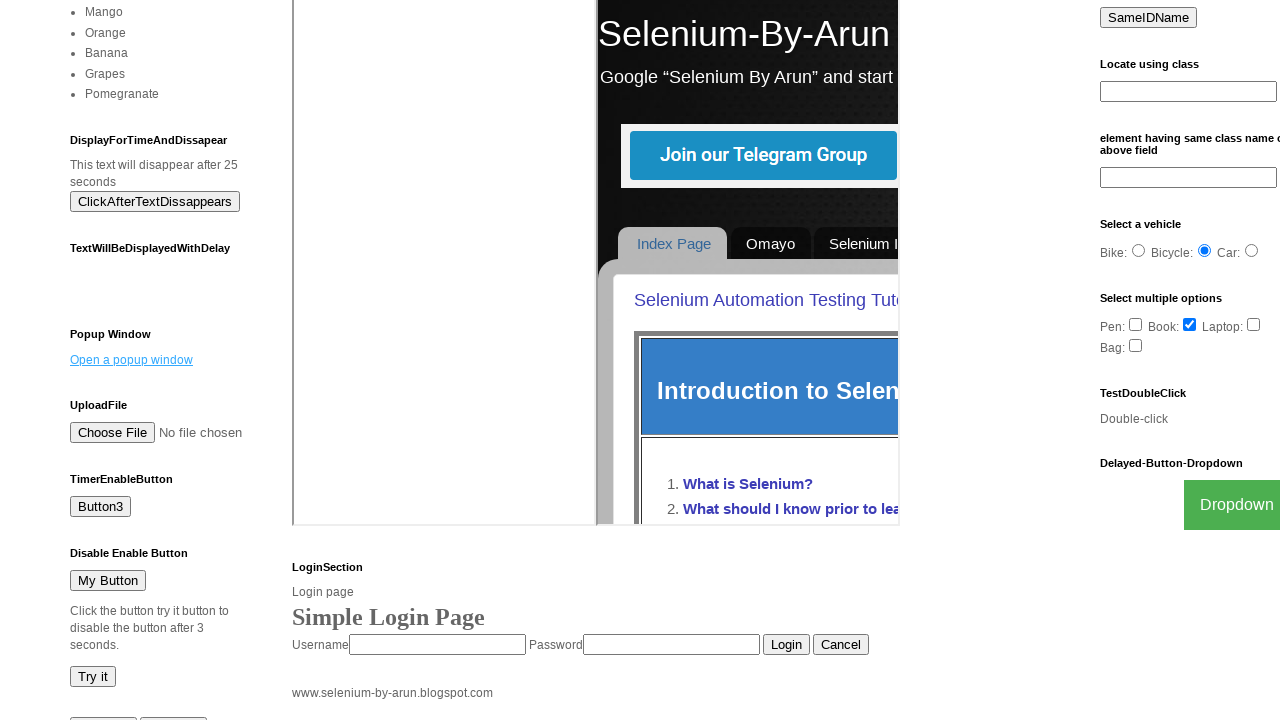